Waits for a price condition to be met, then solves a mathematical problem and submits the answer

Starting URL: http://suninjuly.github.io/explicit_wait2.html

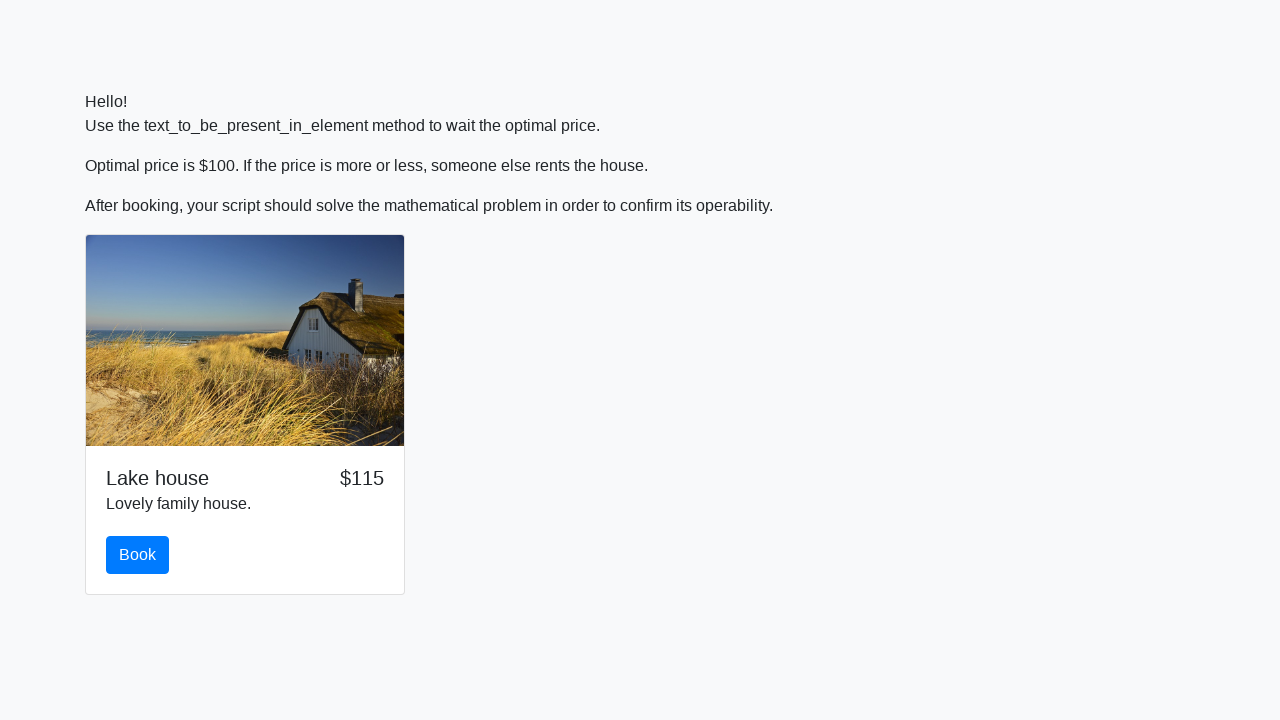

Waited for price condition to be met (price = 100)
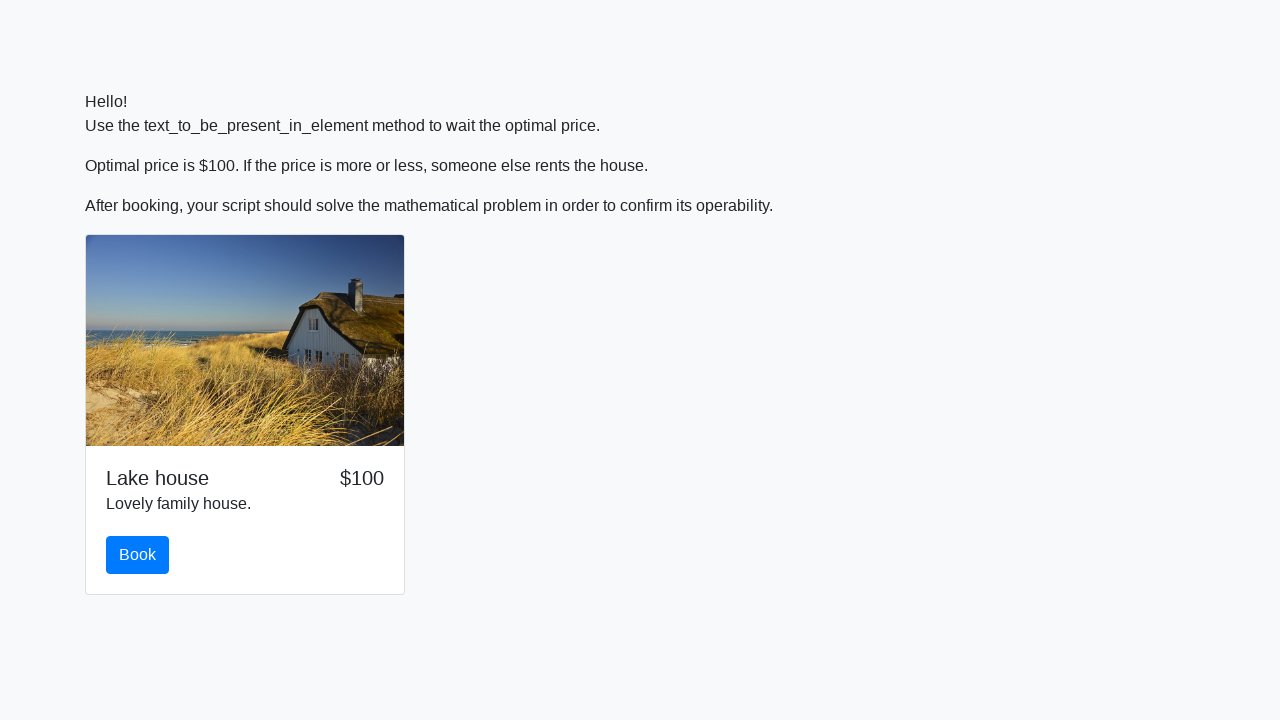

Clicked the book button at (138, 555) on #book
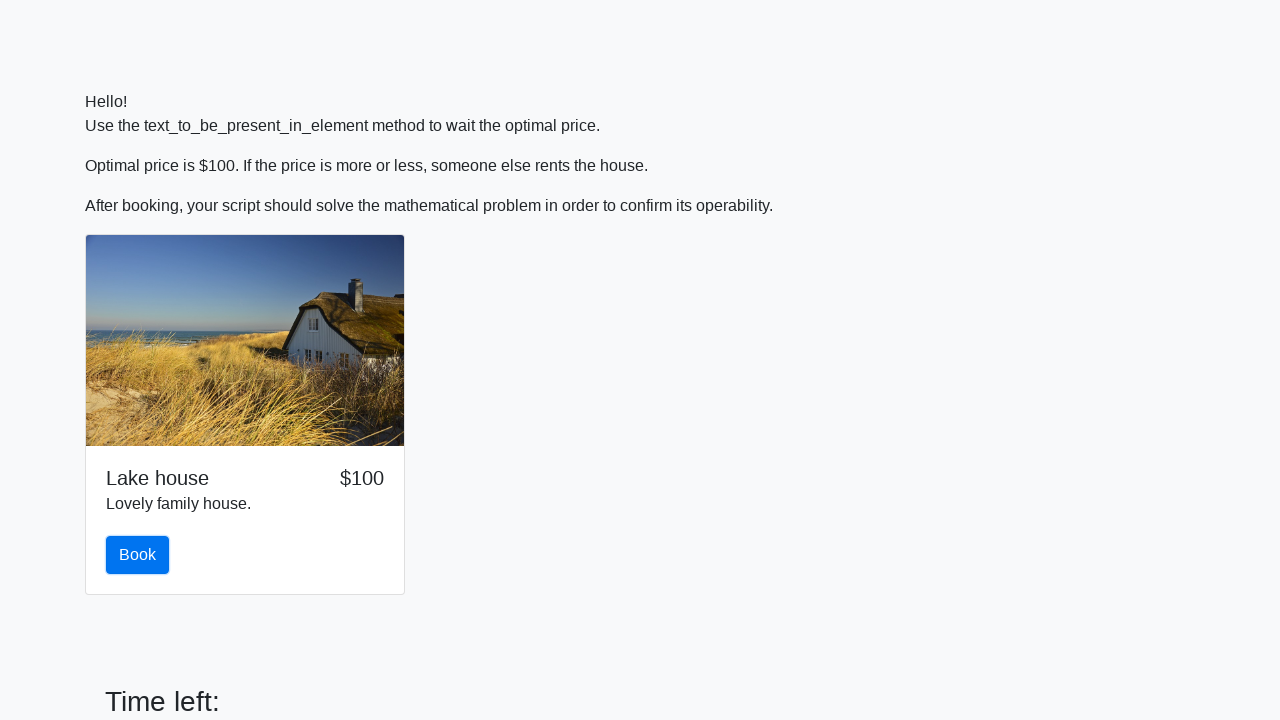

Retrieved x value from input field: 394
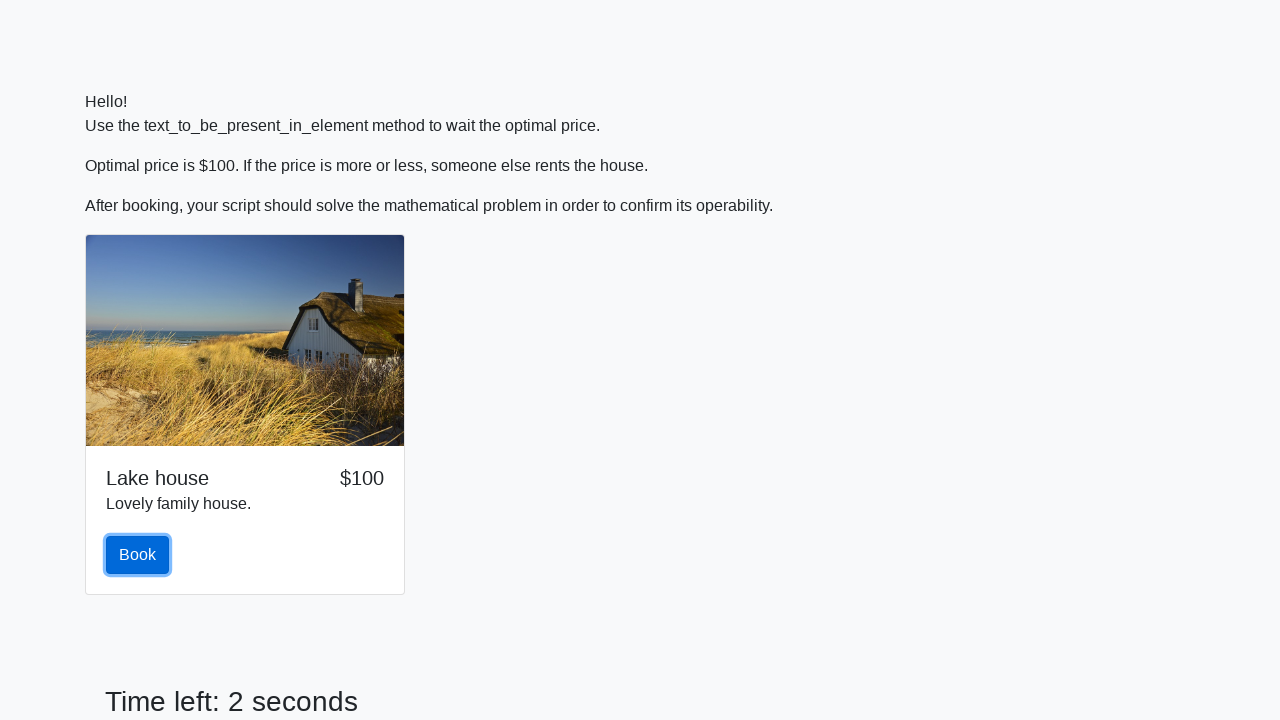

Calculated mathematical result: log(abs(12 * sin(394))) = 2.448038727220945
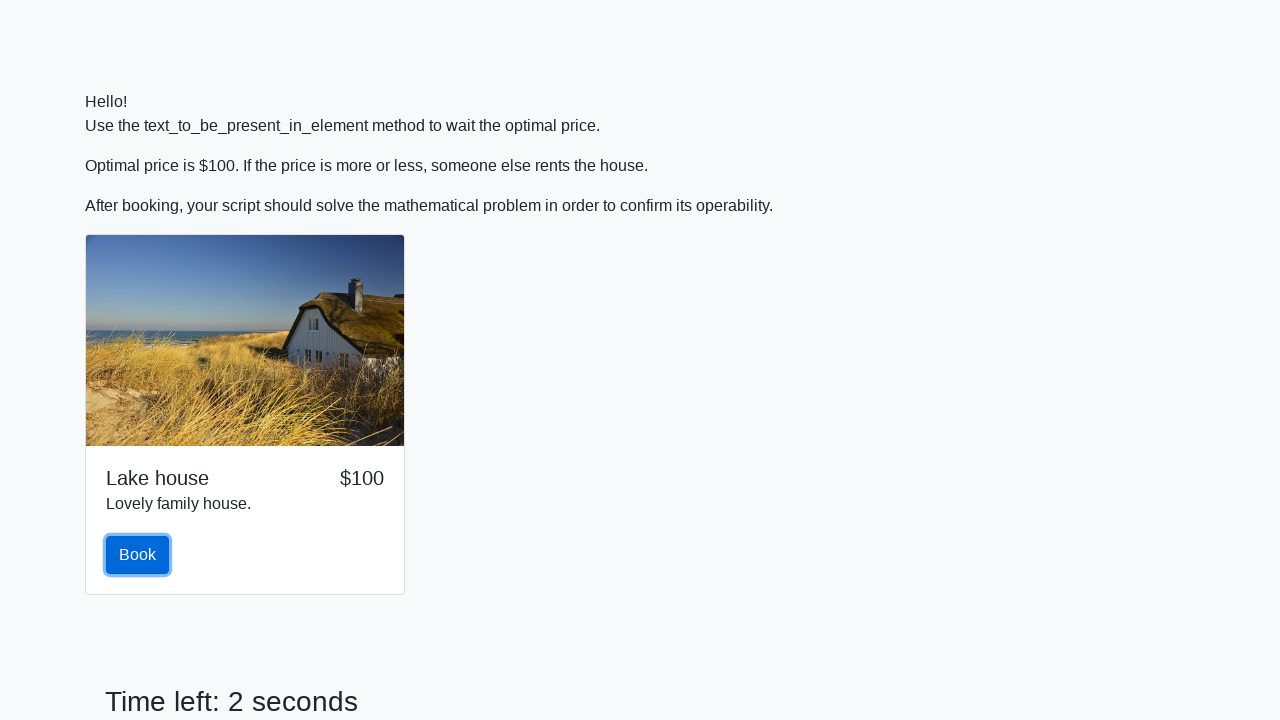

Filled answer field with calculated value: 2.448038727220945 on #answer
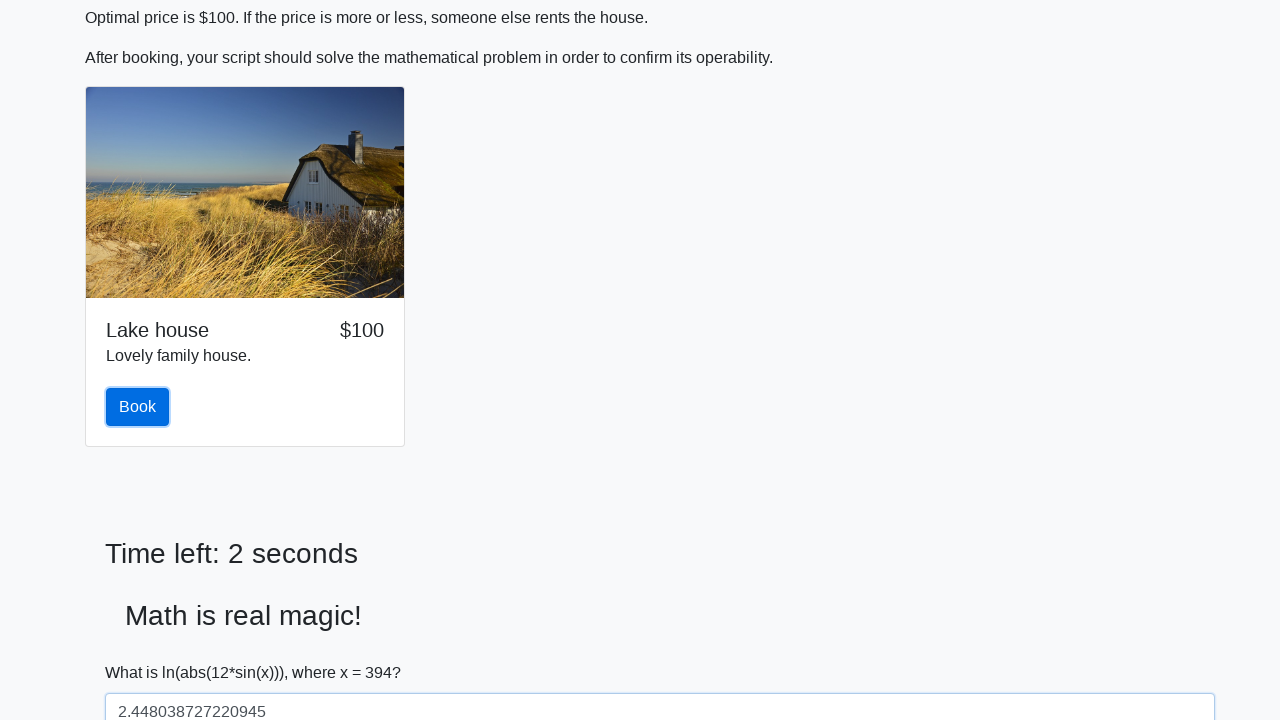

Submitted the form at (143, 651) on button[type]
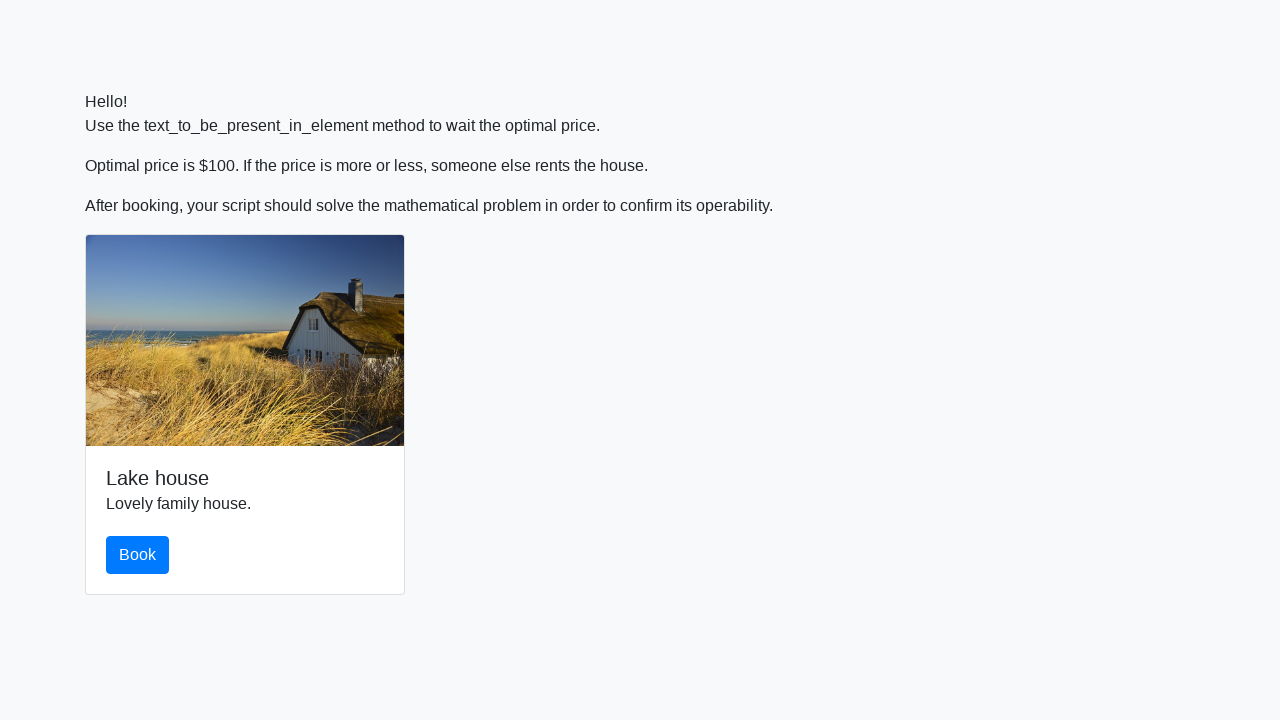

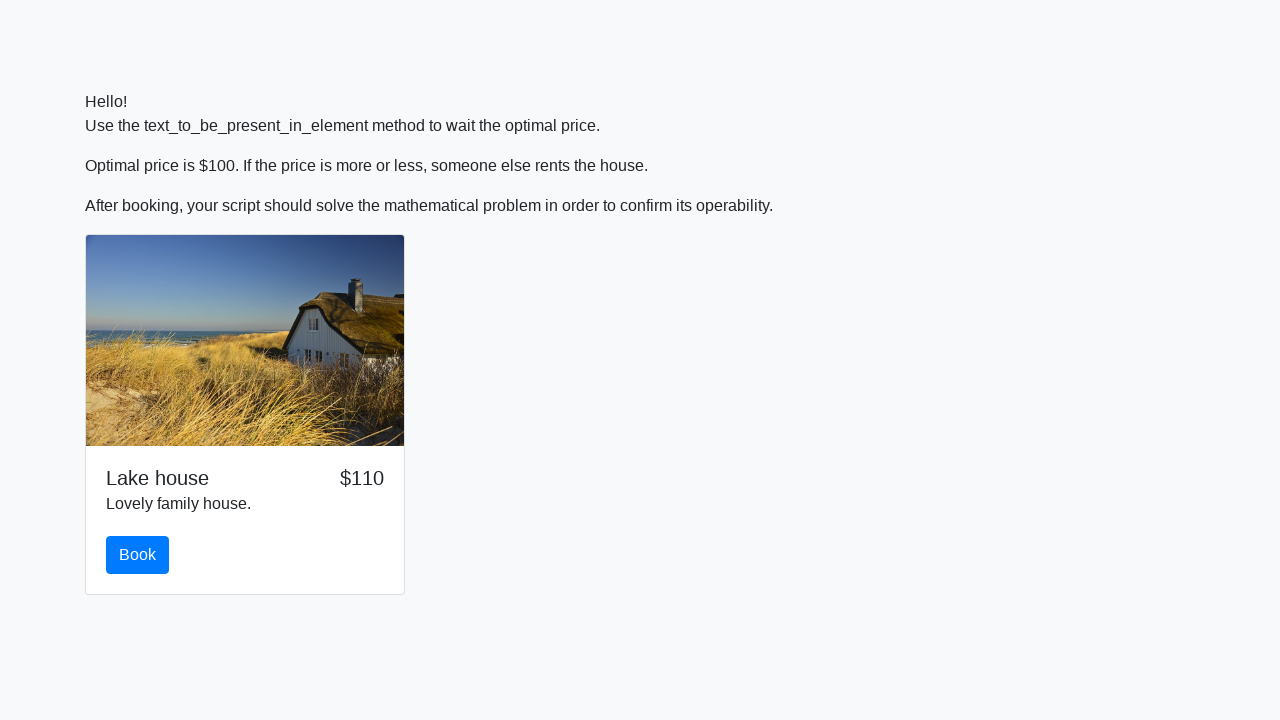